Fills and submits a form by finding name field, password field, country dropdown, and submit button using roles

Starting URL: https://osstep.github.io/locator_getbyrole

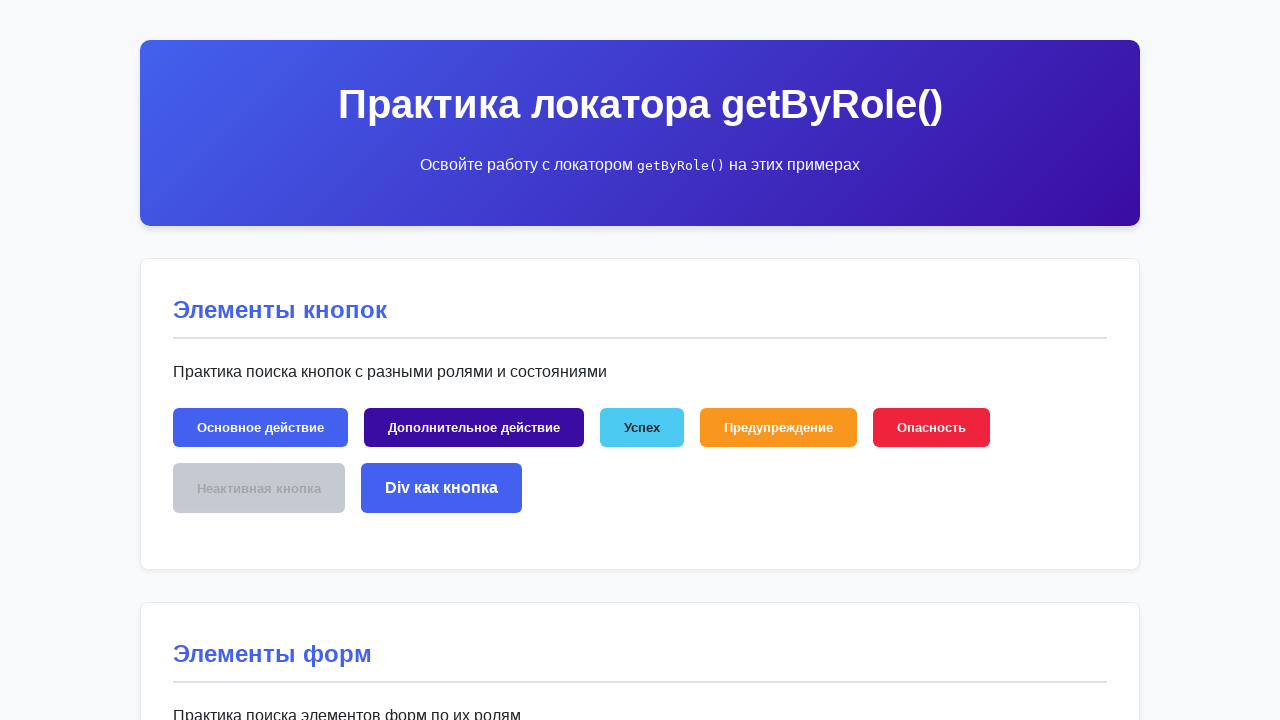

Filled username field with 'тест' on internal:role=textbox[name="Имя пользователя"i]
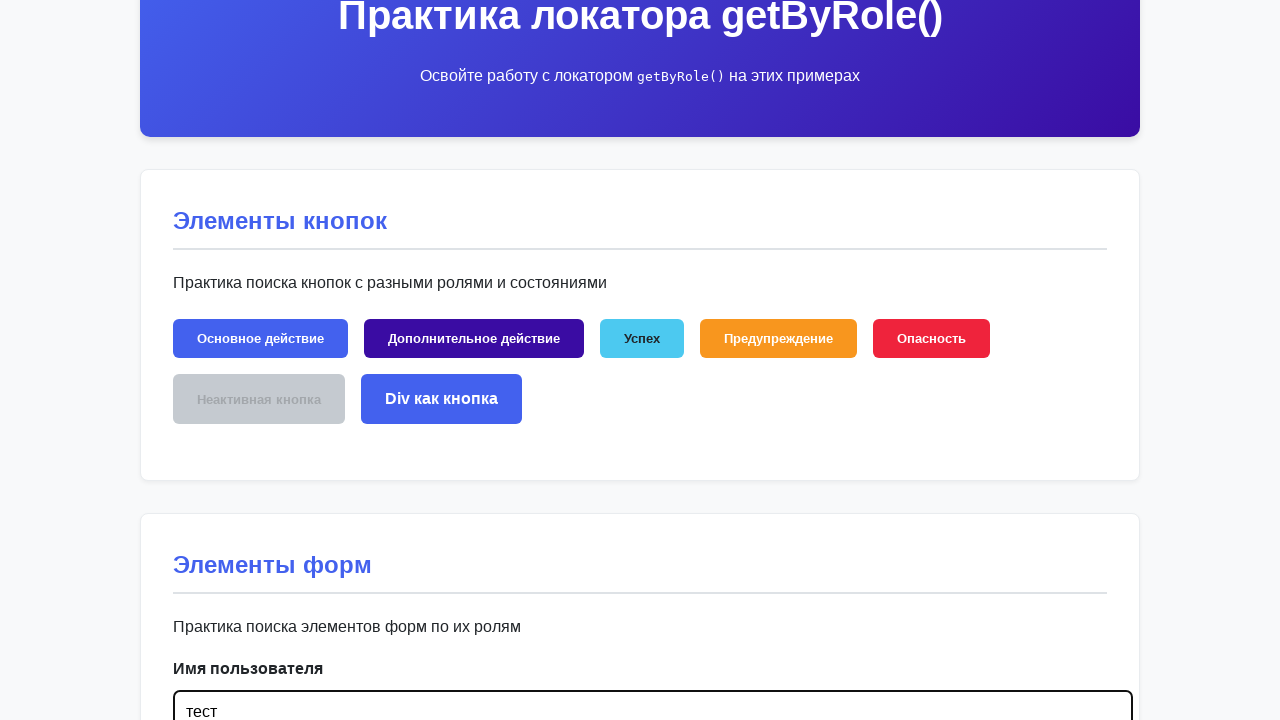

Filled password field with 'пароль123' on internal:role=textbox[name="Пароль"i]
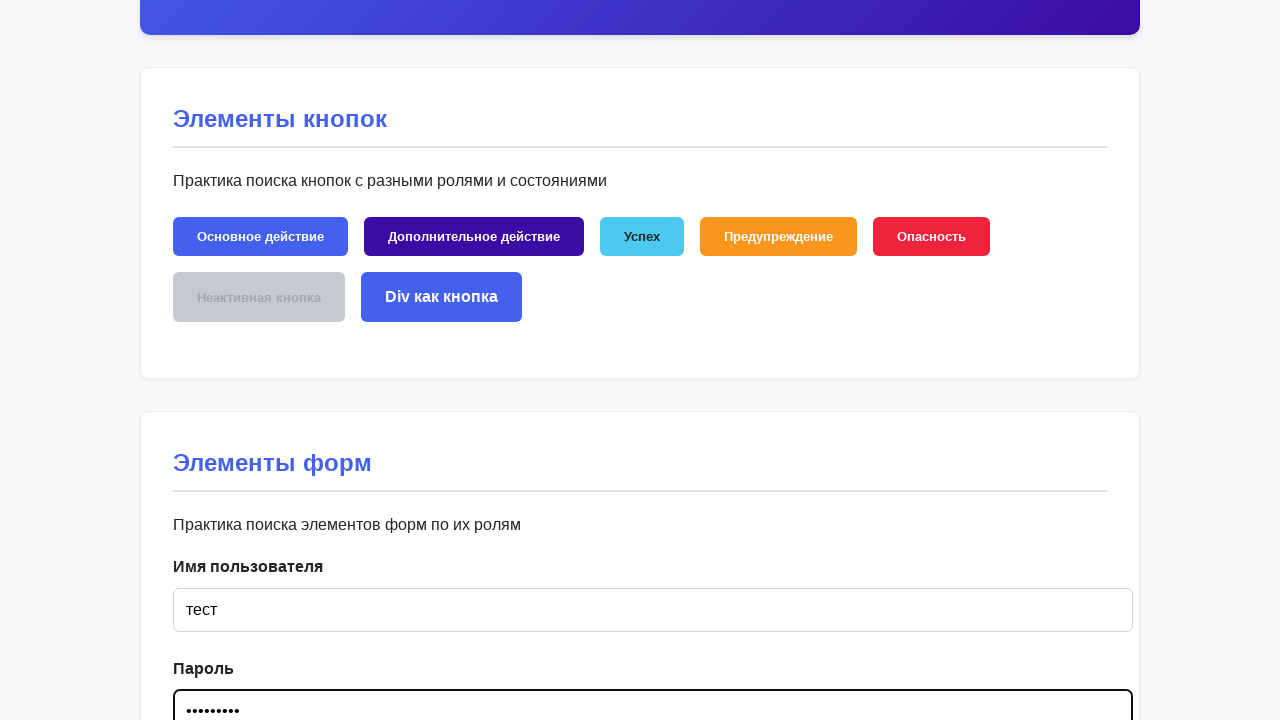

Selected 'ru' from country dropdown on internal:role=combobox
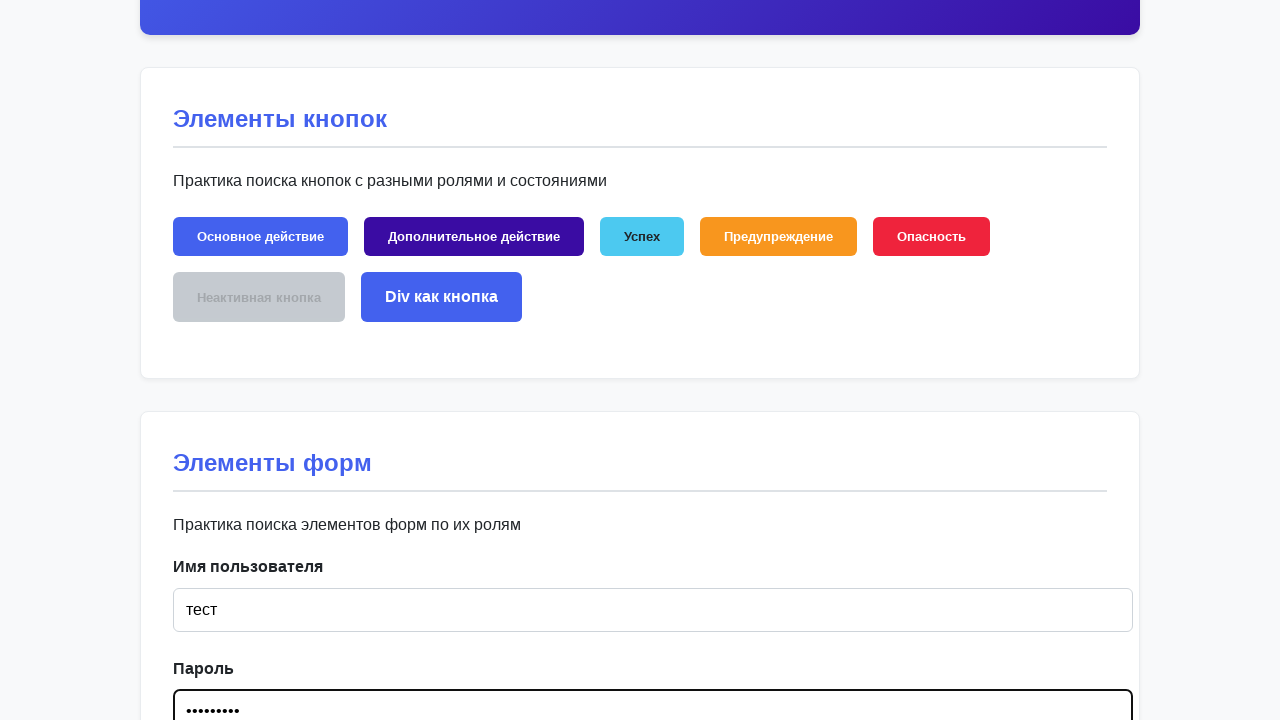

Clicked submit button to send form at (232, 360) on internal:role=button[name="Отправить"i]
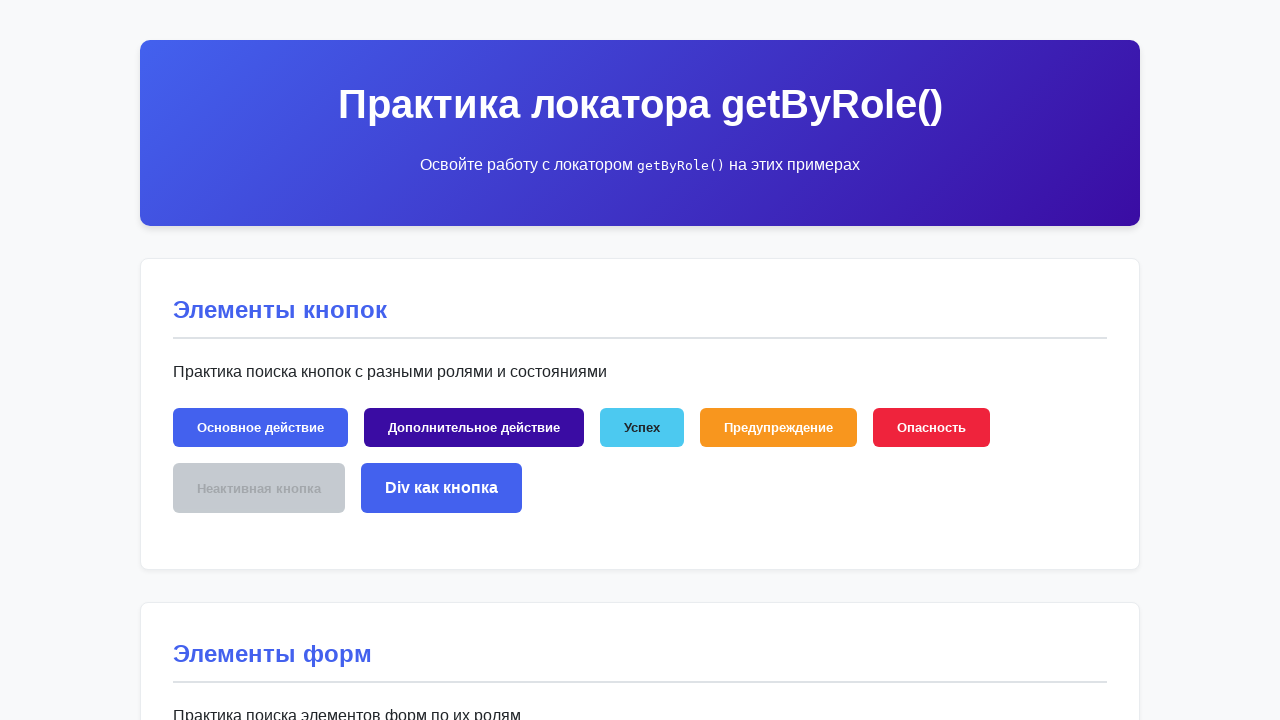

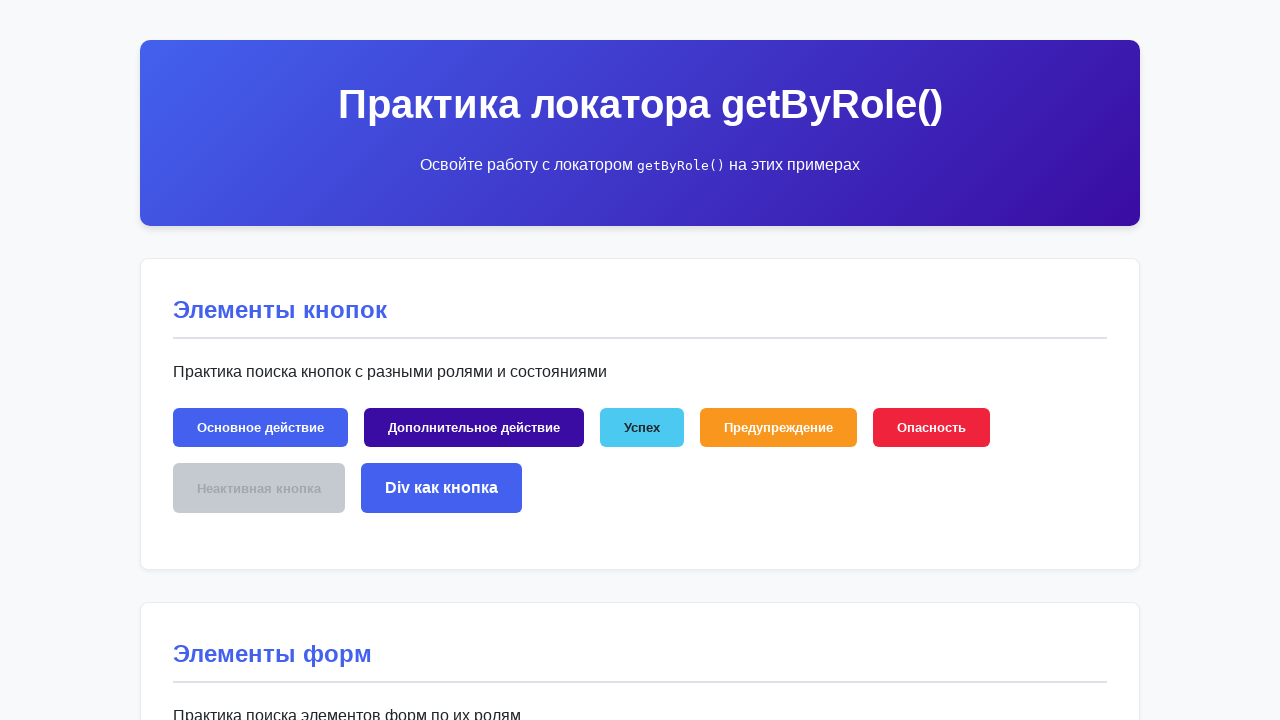